Tests invalid subtraction with both operands invalid ("E" and "M") and verifies an error message is displayed

Starting URL: https://gerabarud.github.io/is3-calculadora/

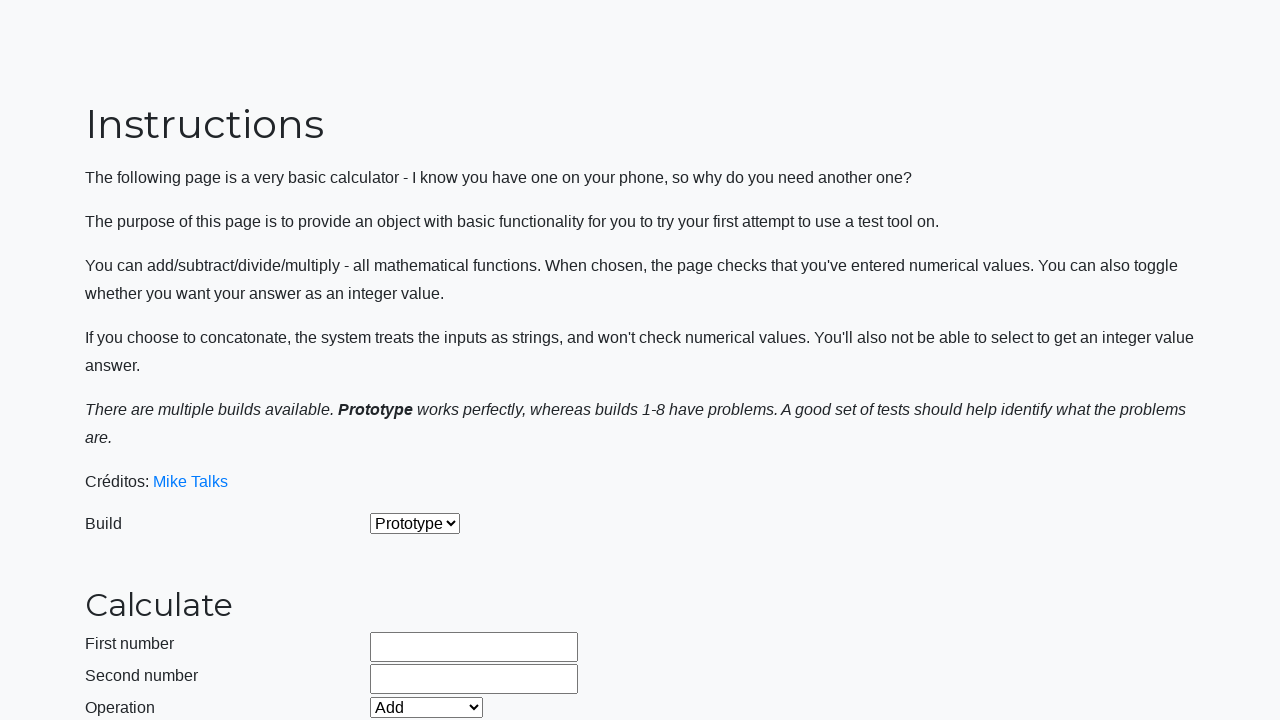

Selected 'Prototype' build from dropdown on #selectBuild
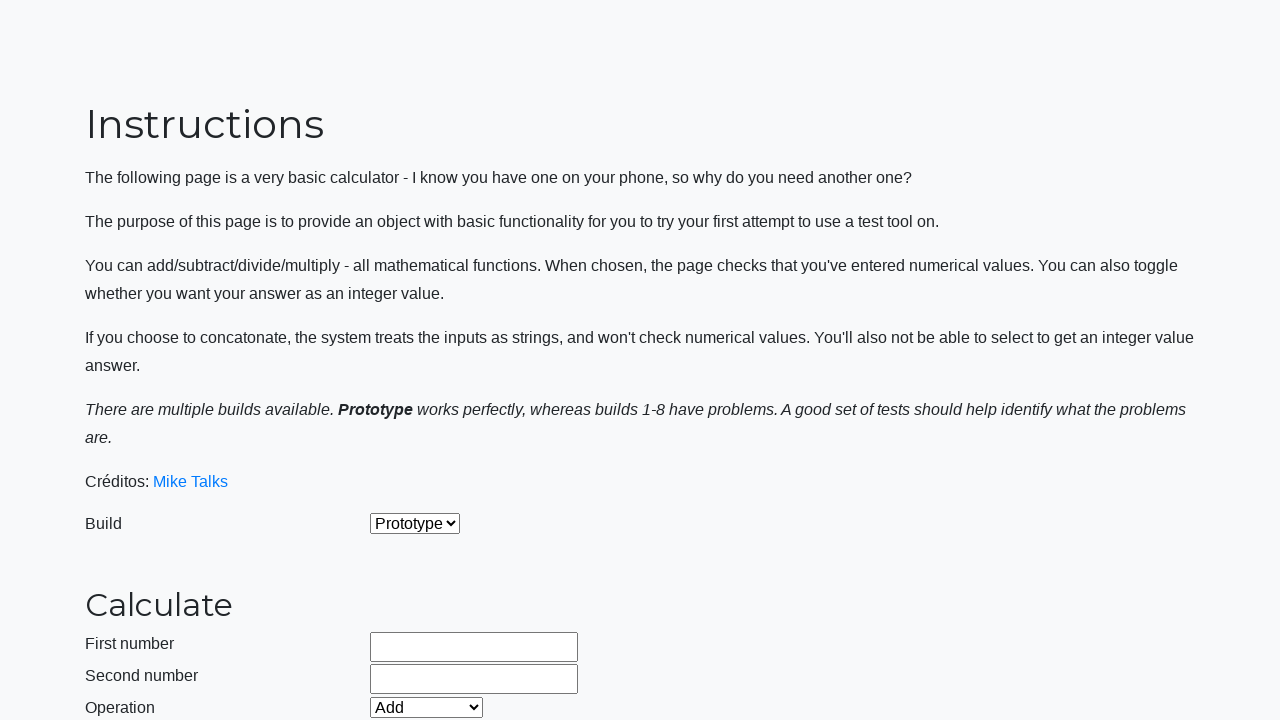

Selected 'Subtract' operation from dropdown on #selectOperationDropdown
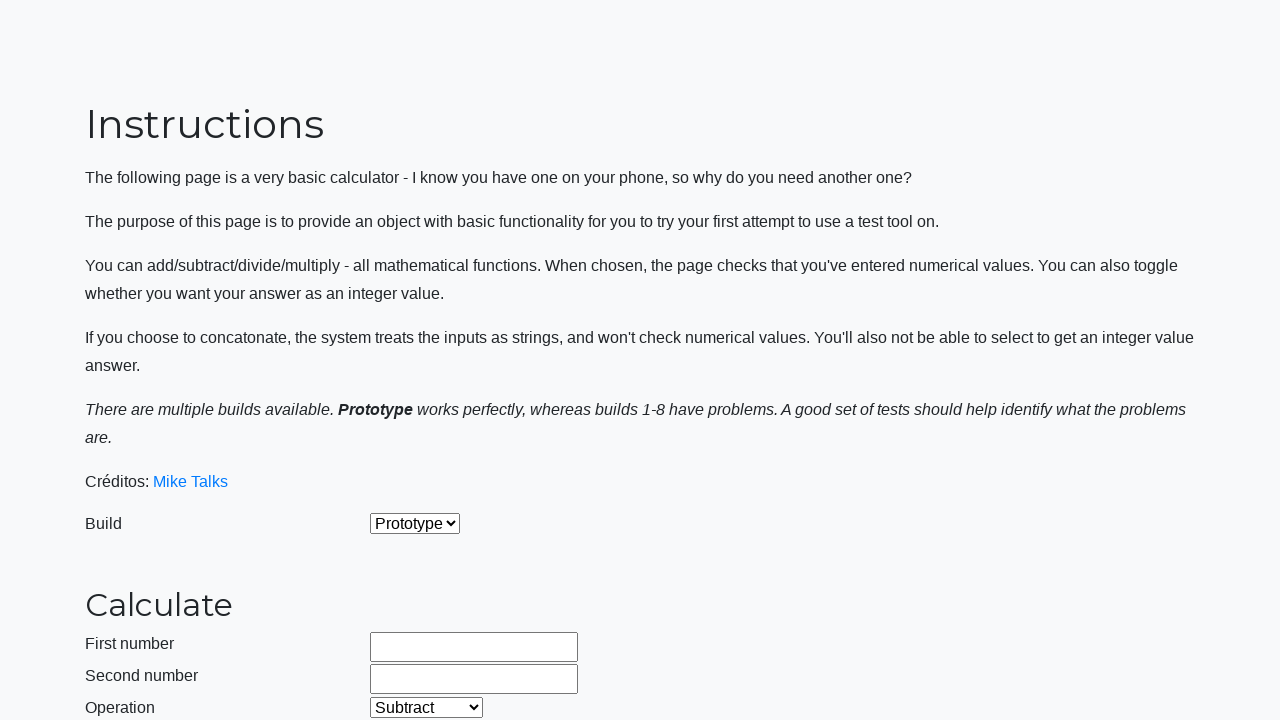

Cleared first operand field on #number1Field
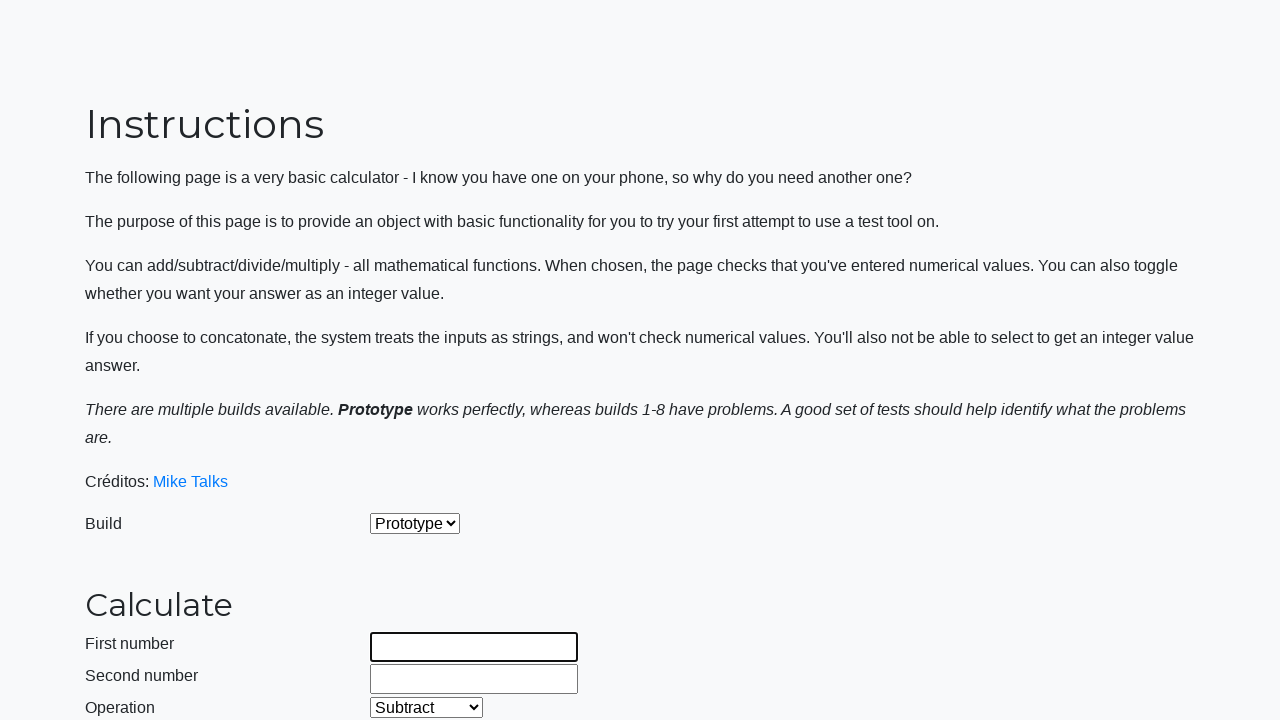

Filled first operand field with invalid value 'E' on #number1Field
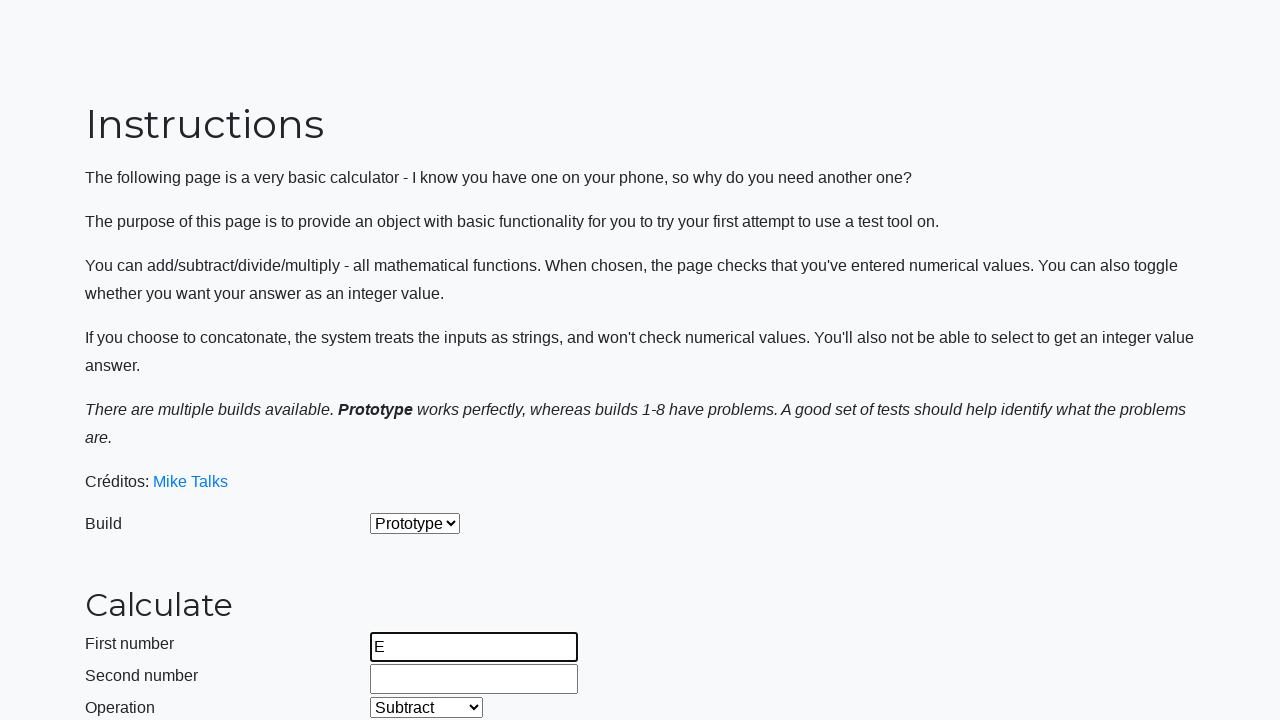

Cleared second operand field on #number2Field
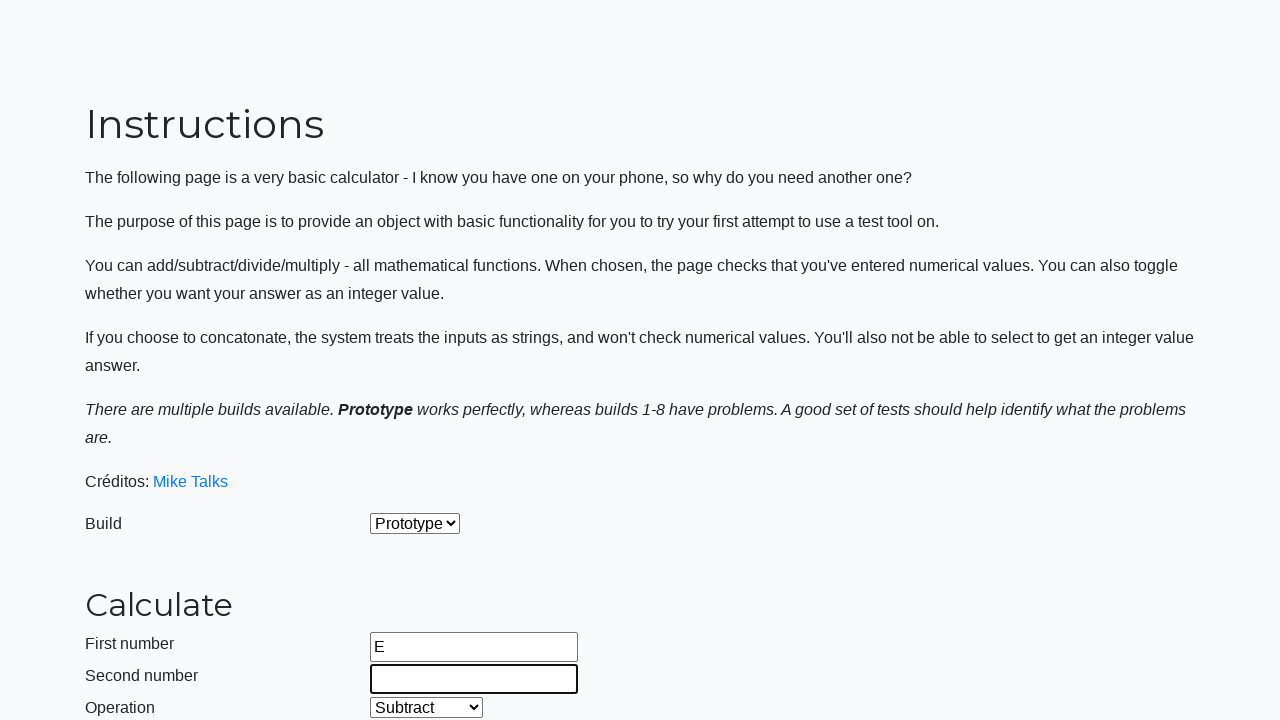

Filled second operand field with invalid value 'M' on #number2Field
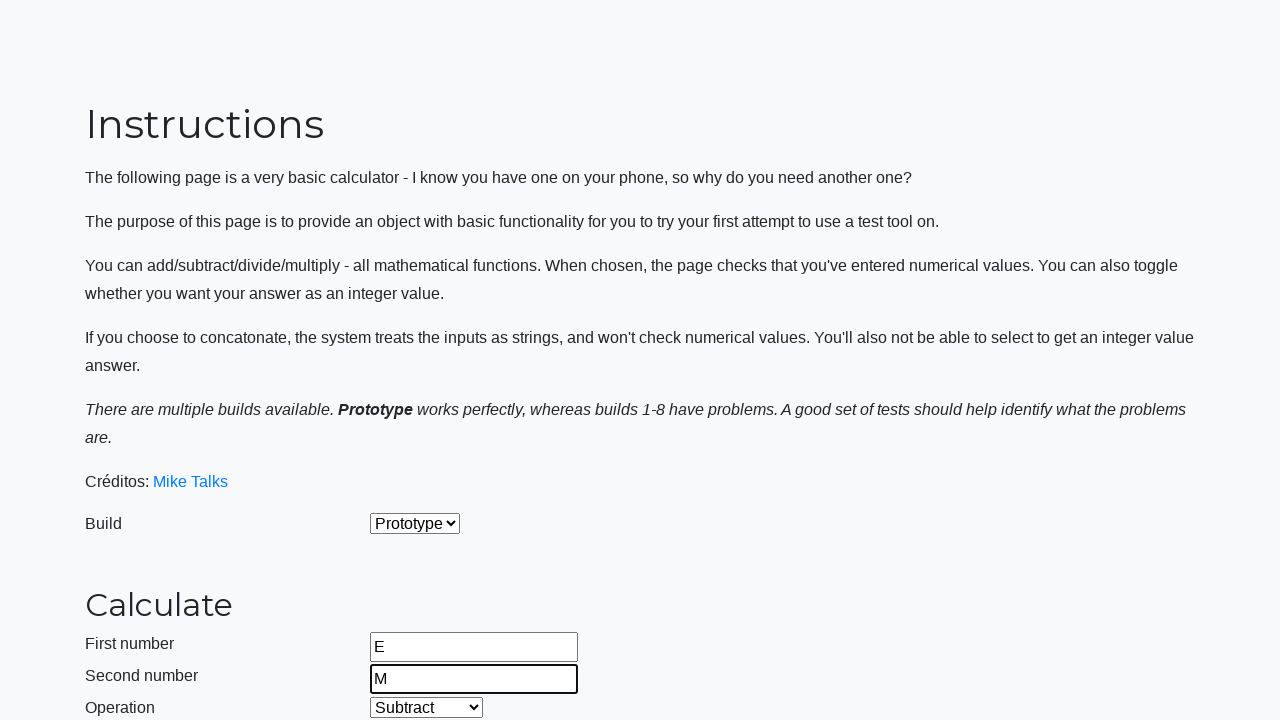

Clicked calculate button to perform subtraction with invalid operands at (422, 451) on #calculateButton
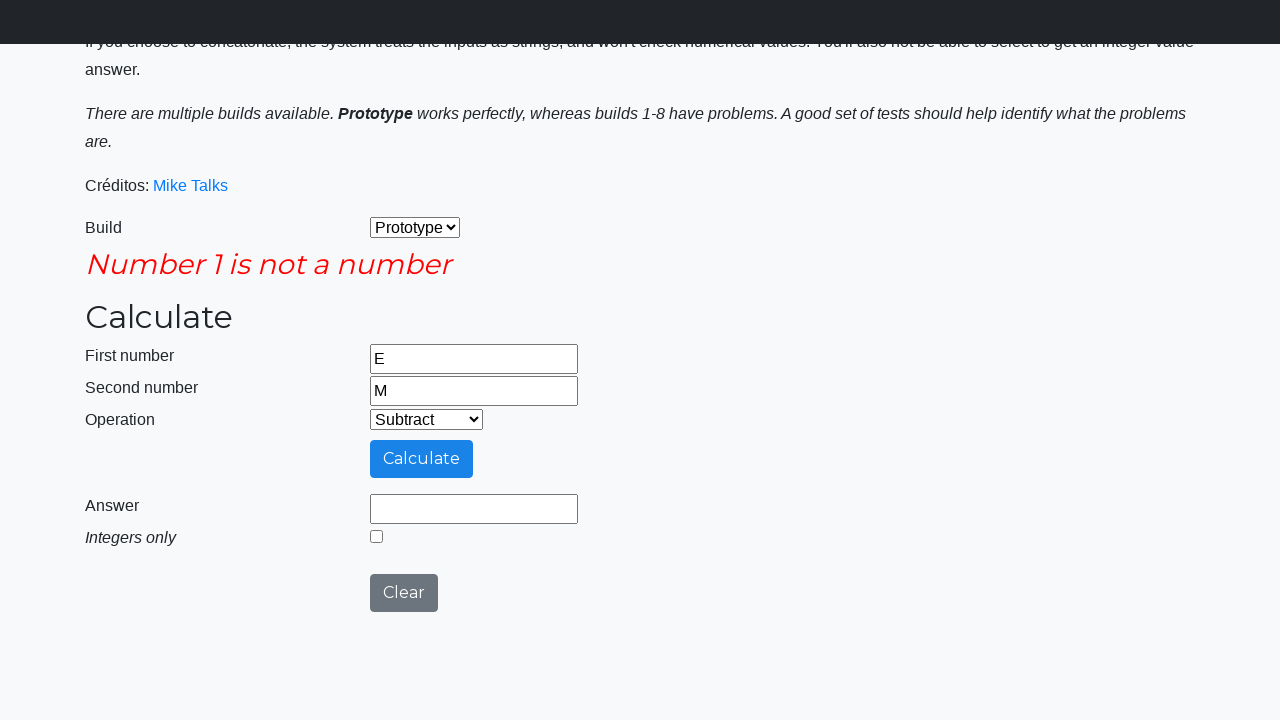

Error message field appeared on screen
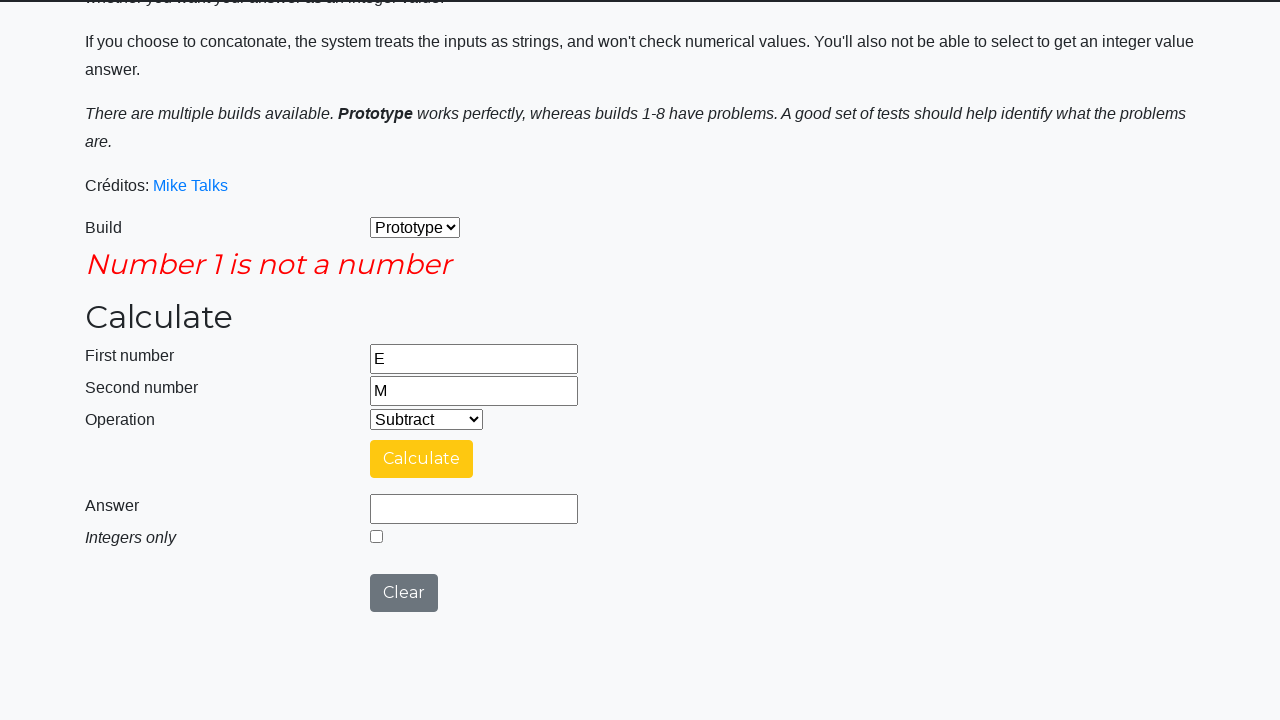

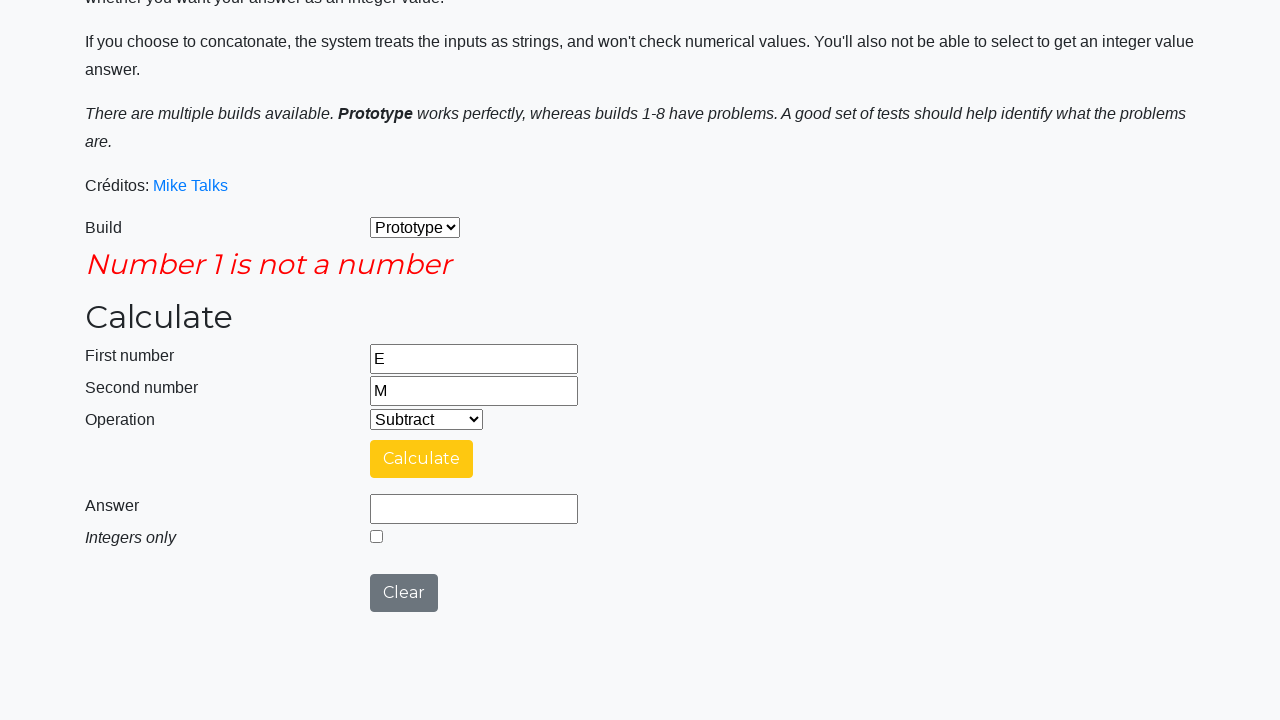